Calculates the sum of two numbers displayed on the page, selects the calculated sum from a dropdown menu, and submits the form

Starting URL: https://suninjuly.github.io/selects1.html

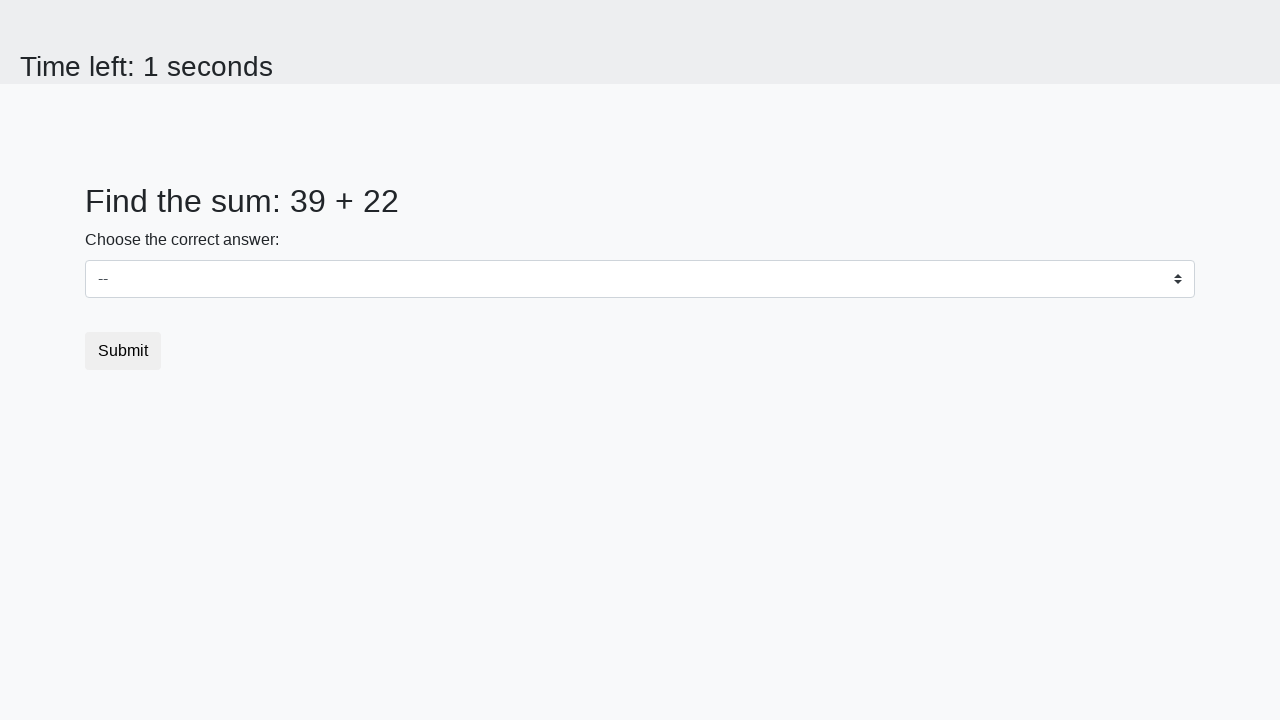

Retrieved first number from #num1 element
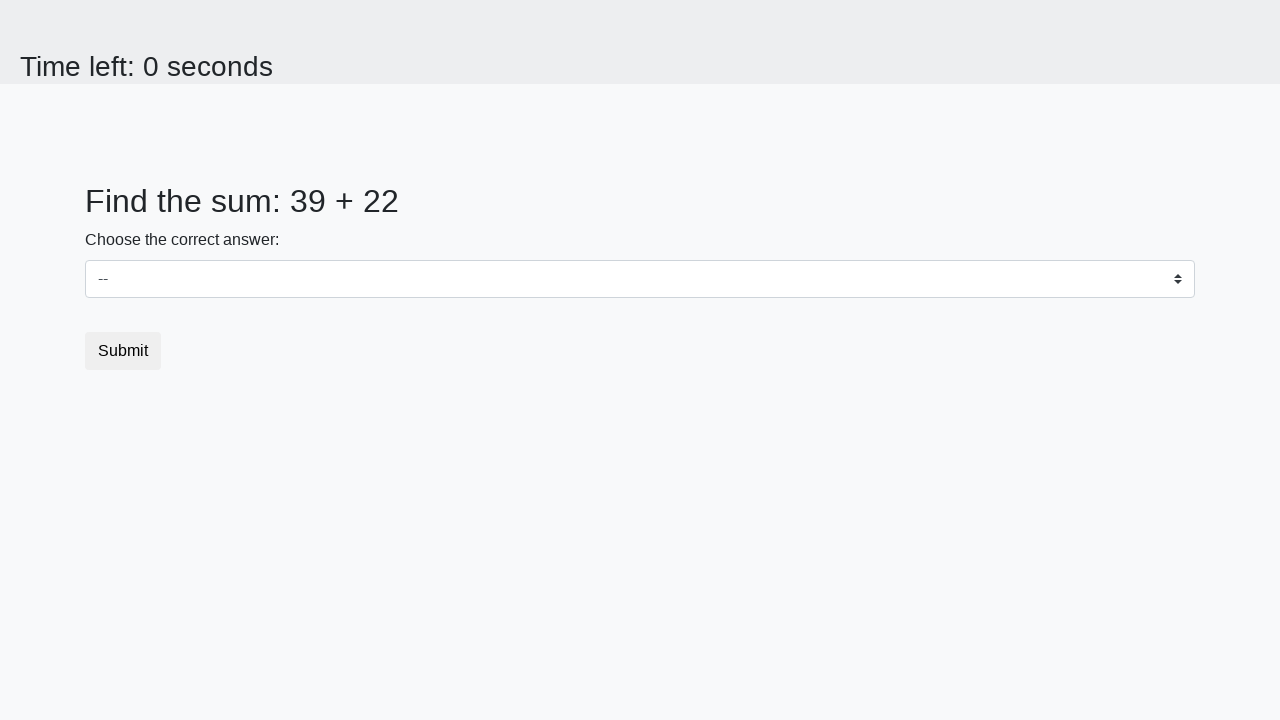

Retrieved second number from #num2 element
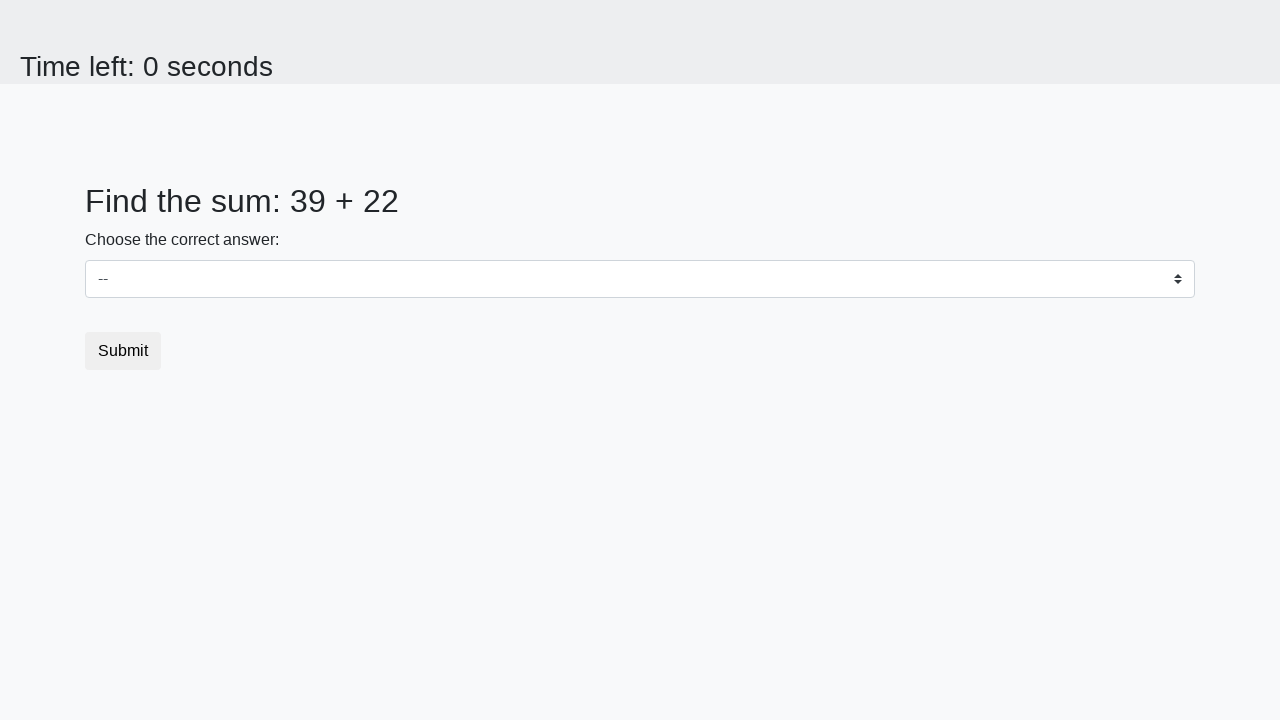

Calculated sum of 39 + 22 = 61
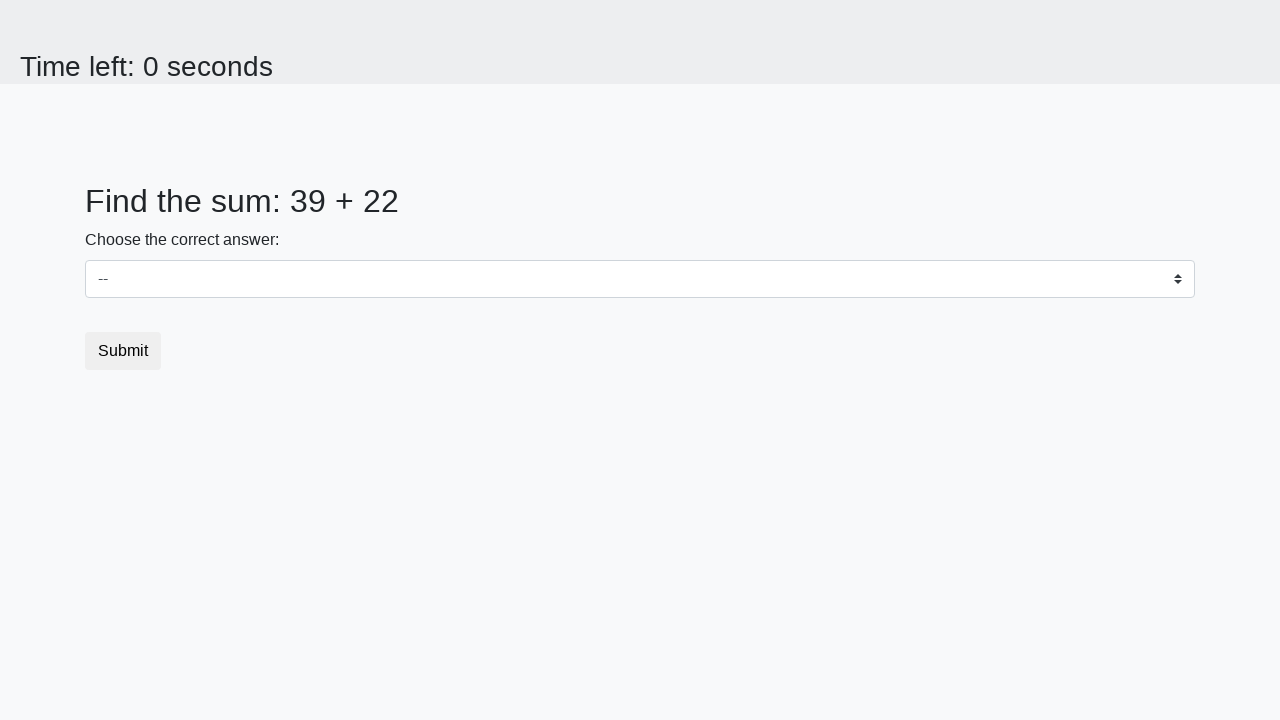

Selected calculated sum '61' from dropdown menu on select
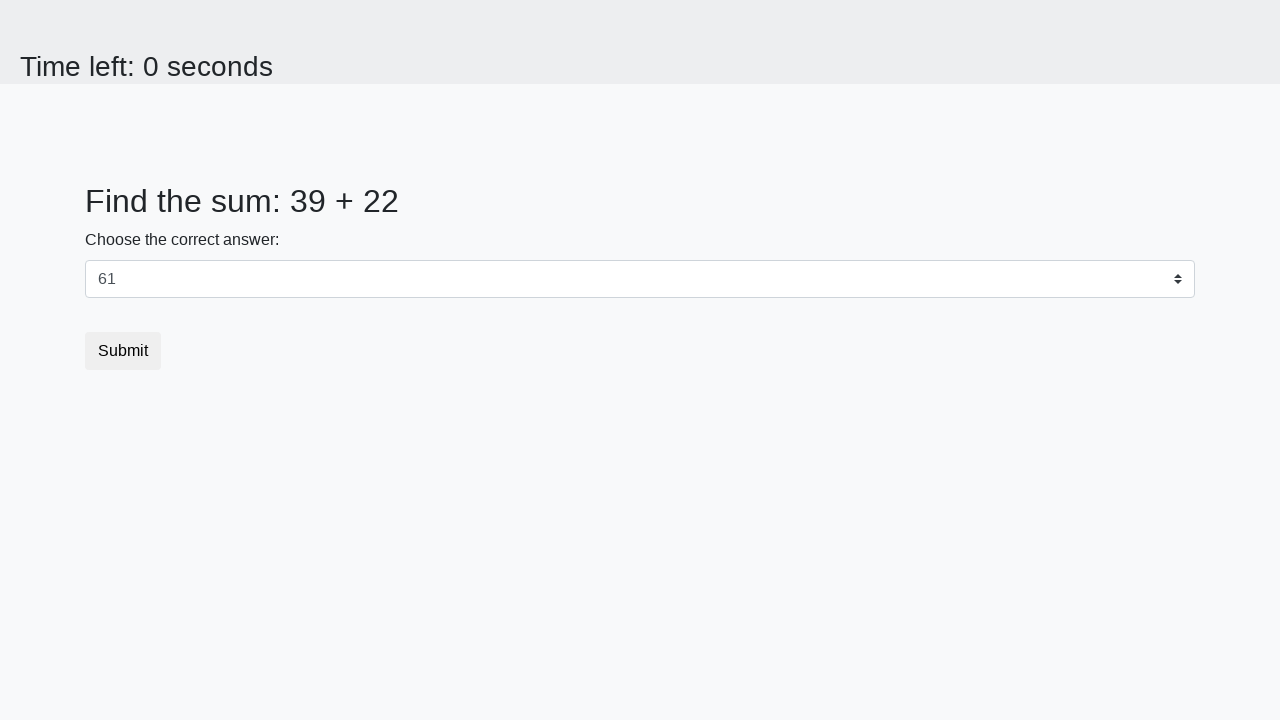

Clicked submit button at (123, 351) on button
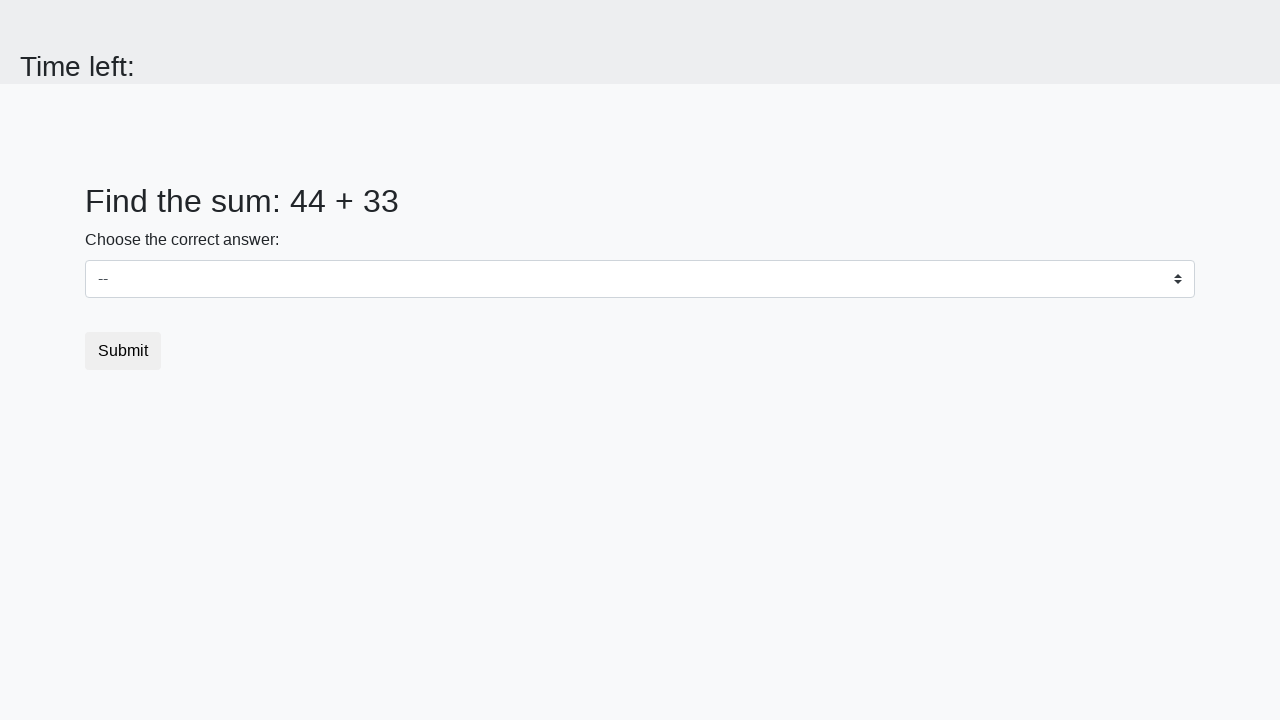

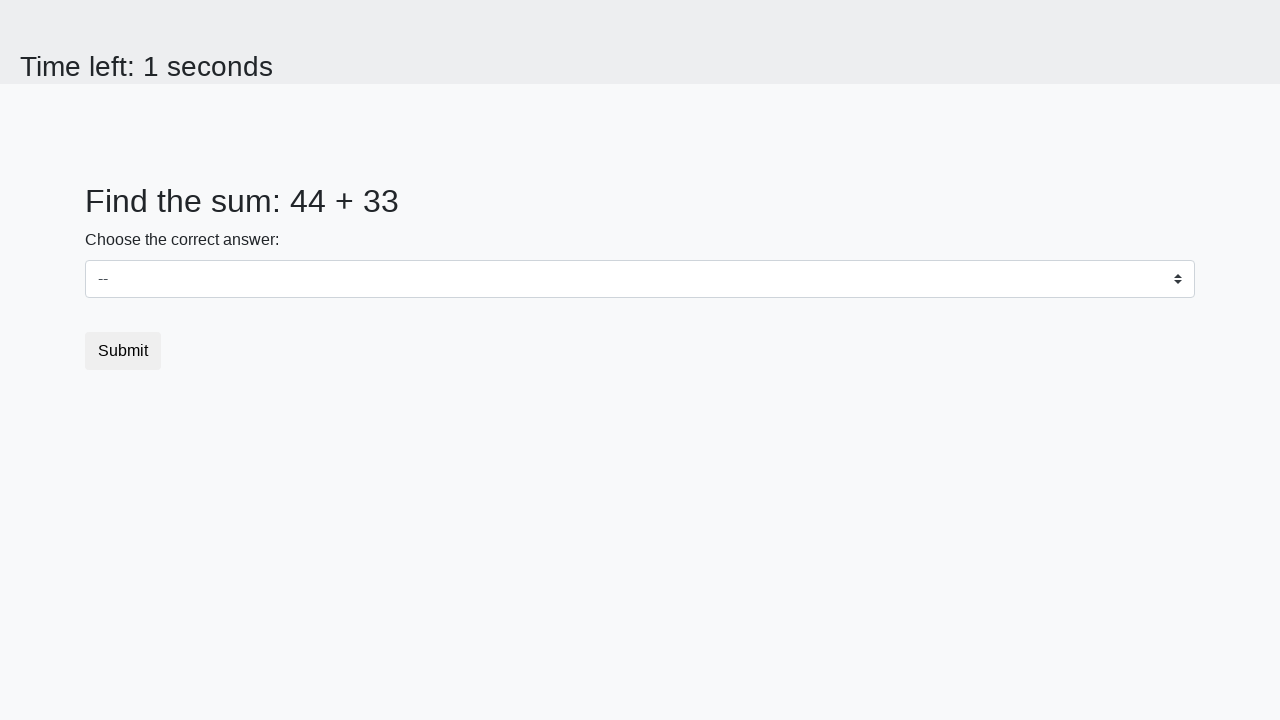